Tests opening a new browser tab by clicking a button, then verifies the new tab navigates to the sample page and displays expected content

Starting URL: https://demoqa.com

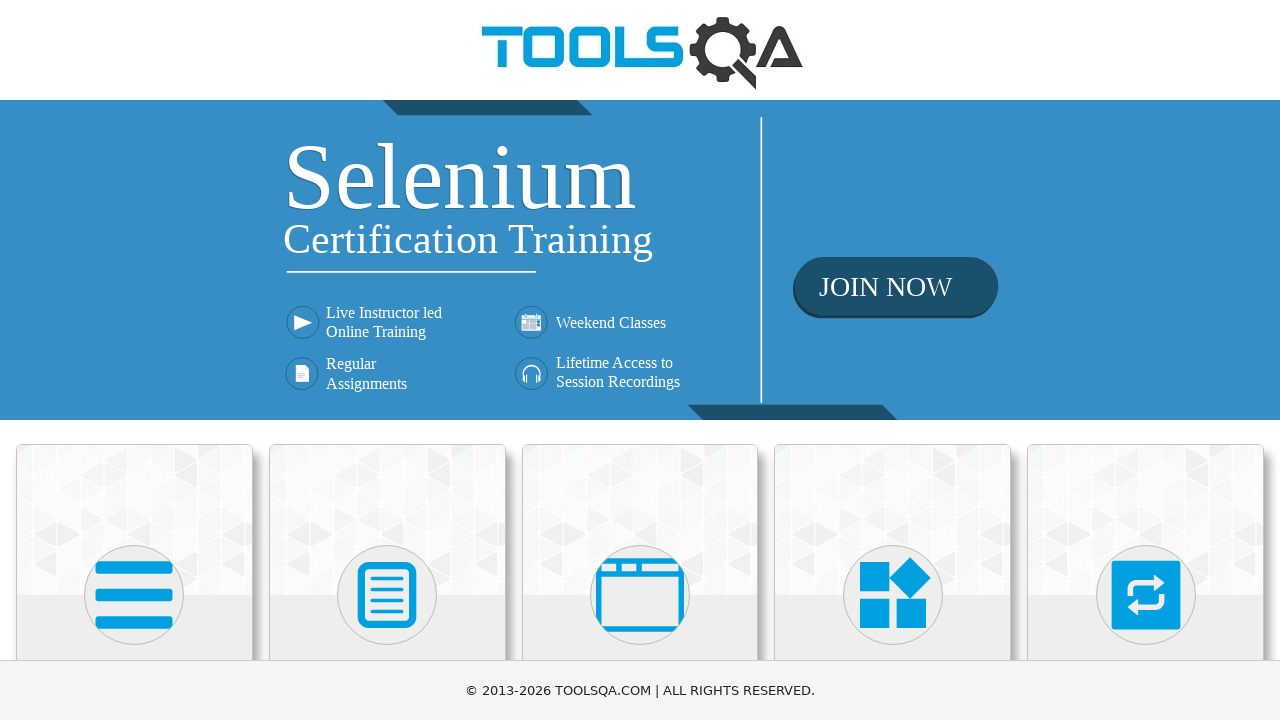

Clicked 'Alerts, Frame & Windows' menu item at (640, 360) on internal:text="Alerts, Frame & Windows"i
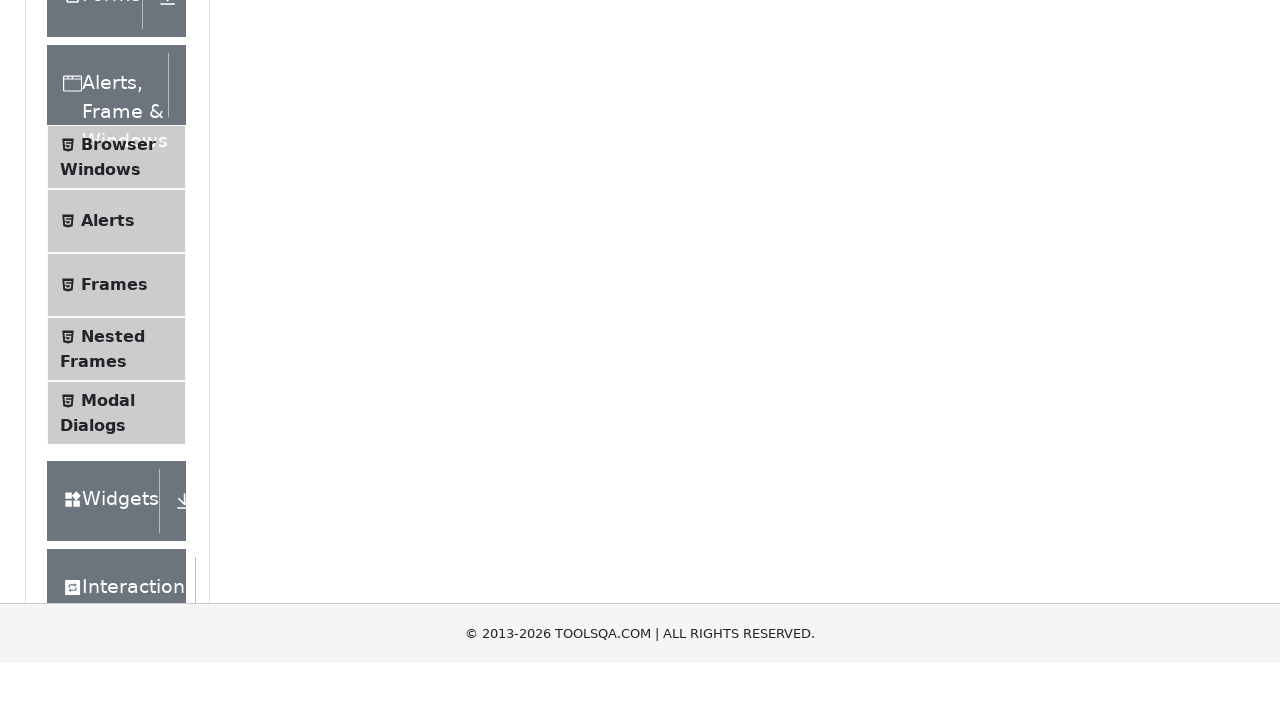

Clicked 'Browser Windows' submenu item at (118, 424) on internal:text="Browser Windows"i
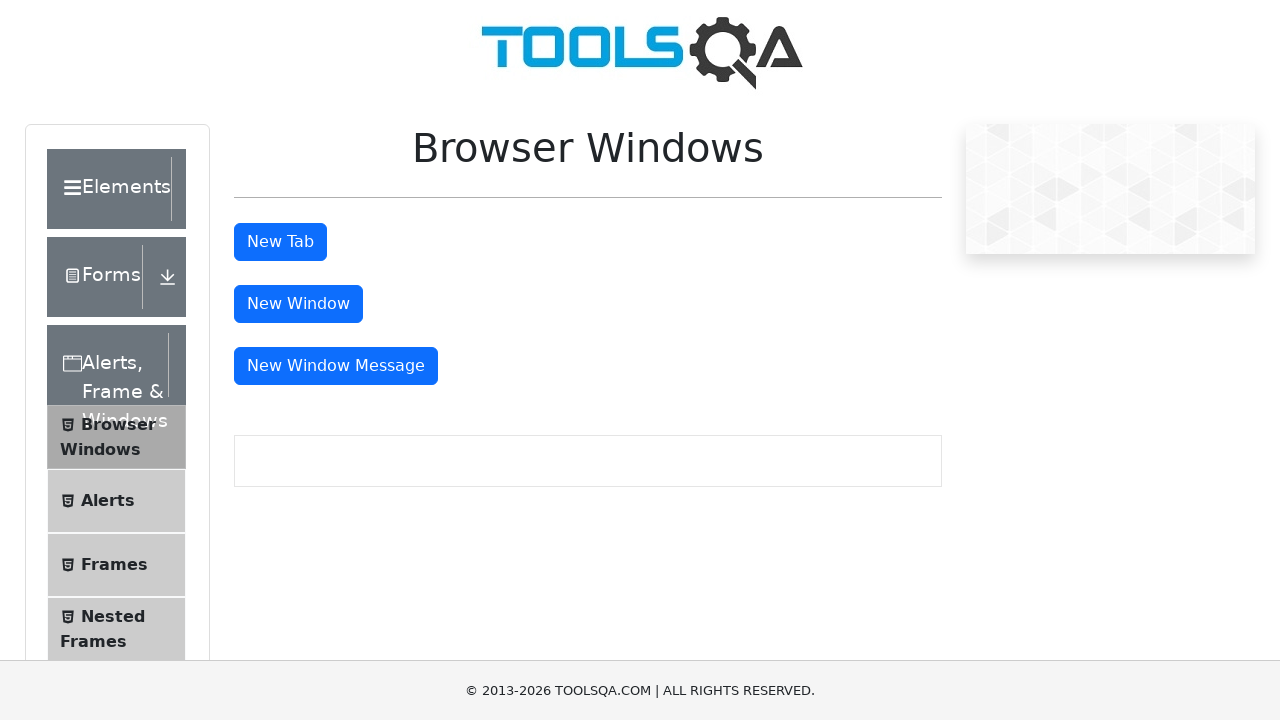

Clicked button to open new tab at (280, 242) on #tabButton
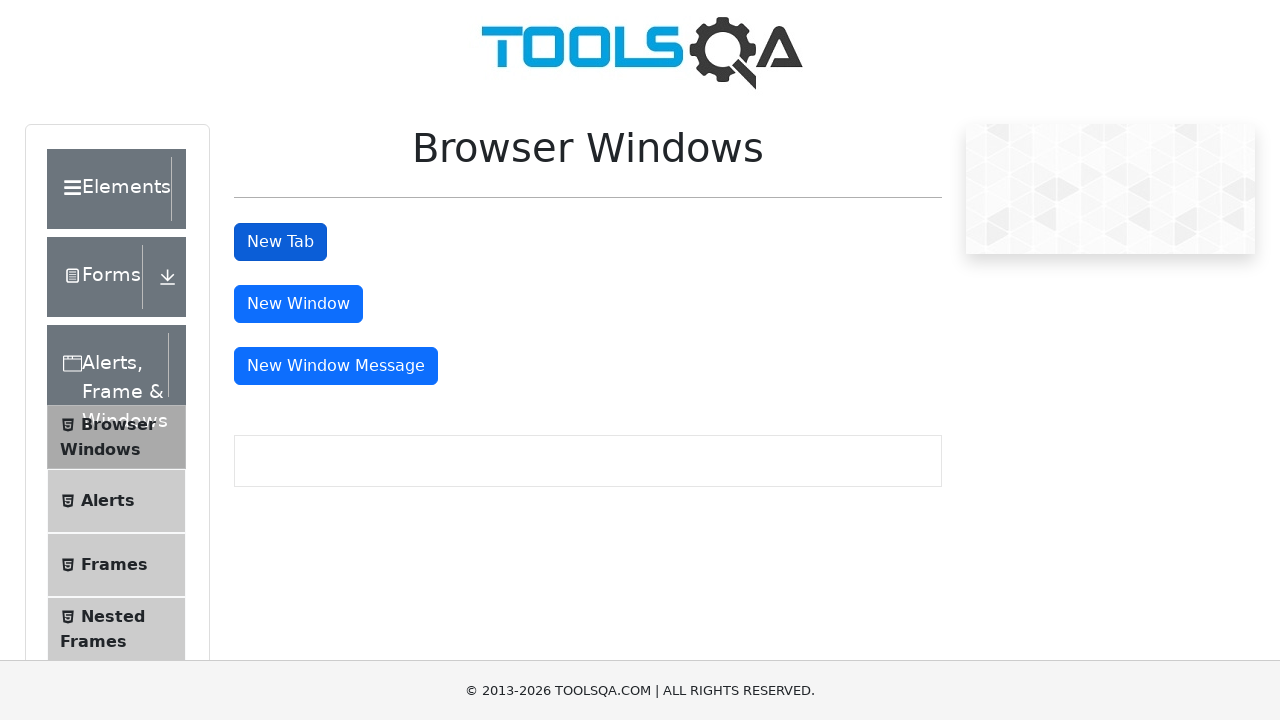

New tab opened and captured
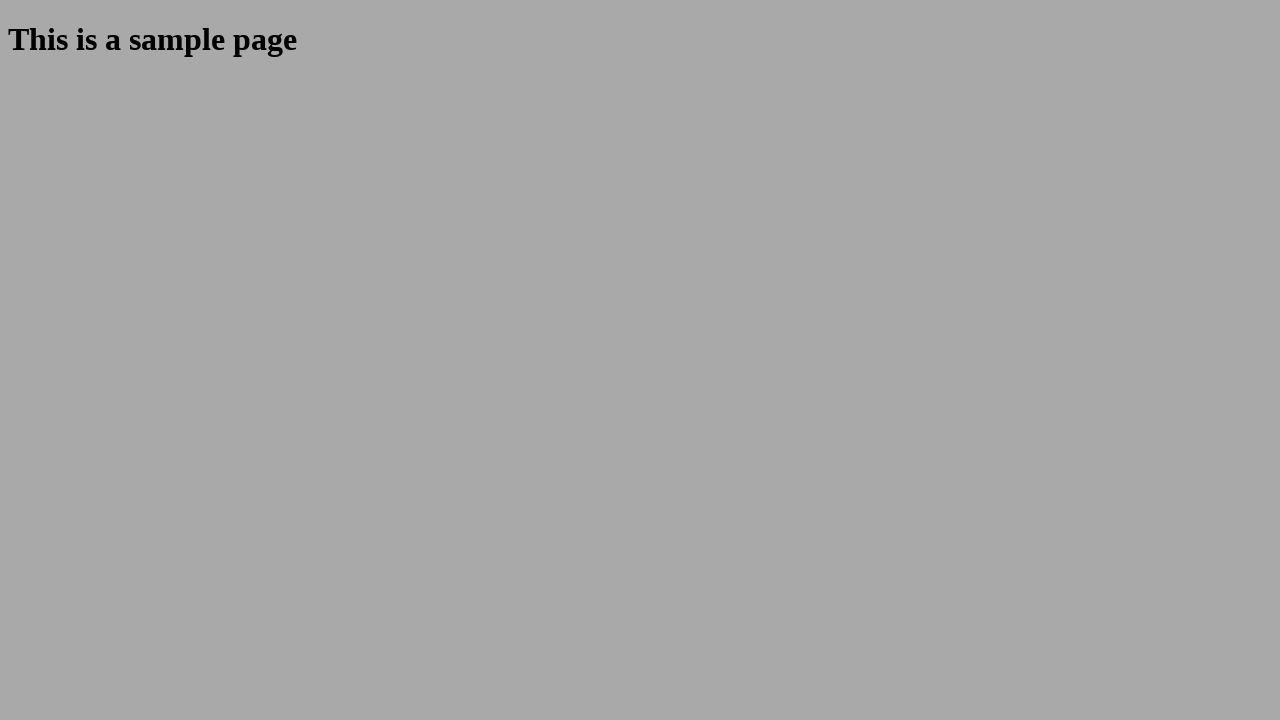

New tab page fully loaded
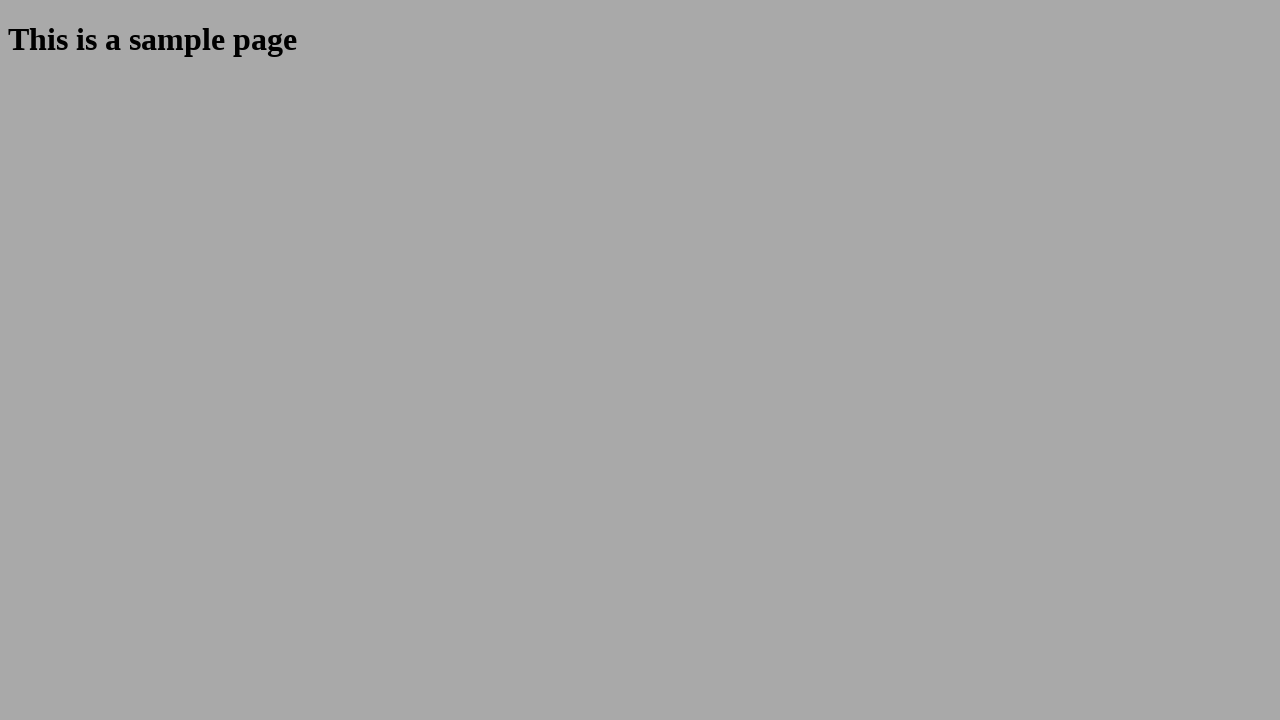

Verified new tab URL is https://demoqa.com/sample
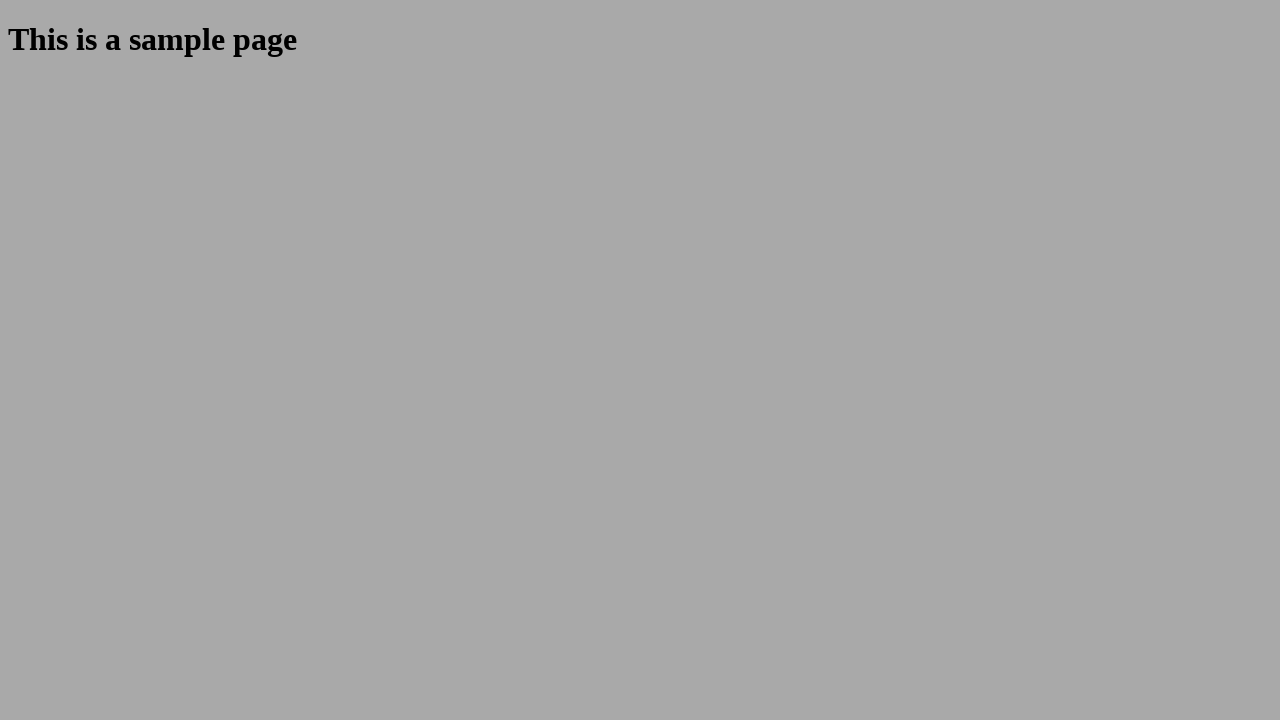

Sample page content loaded and verified
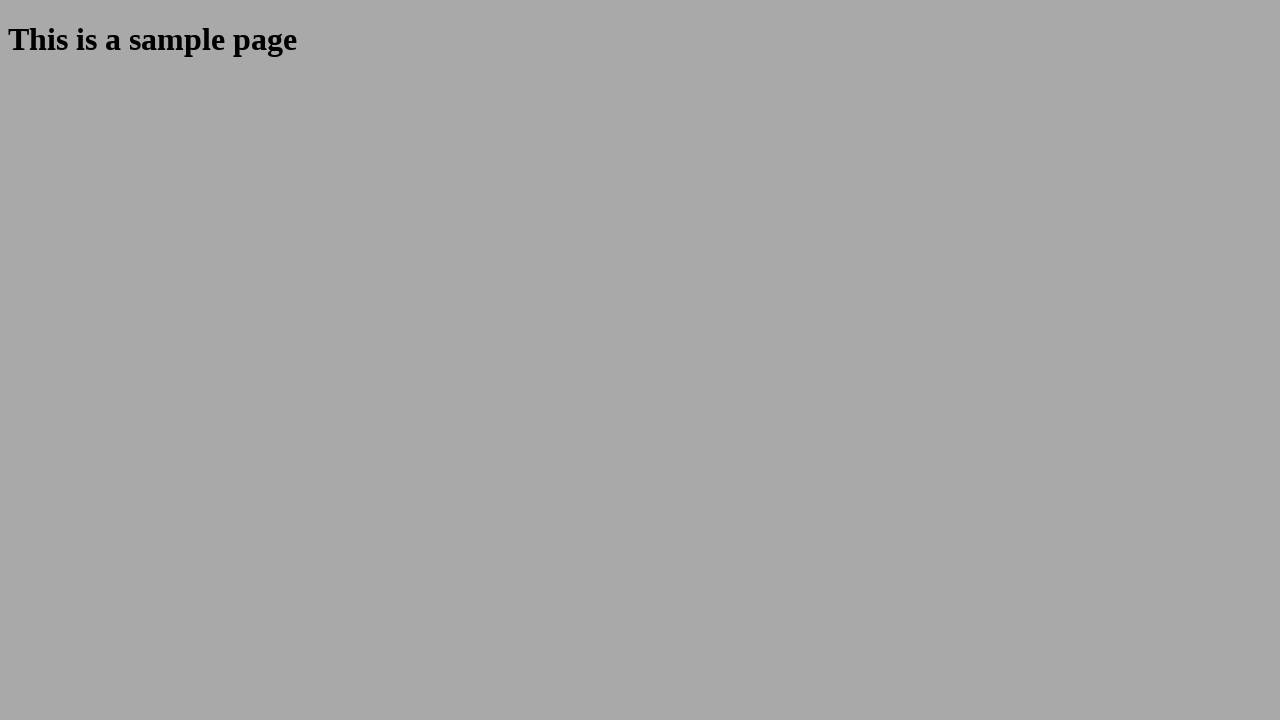

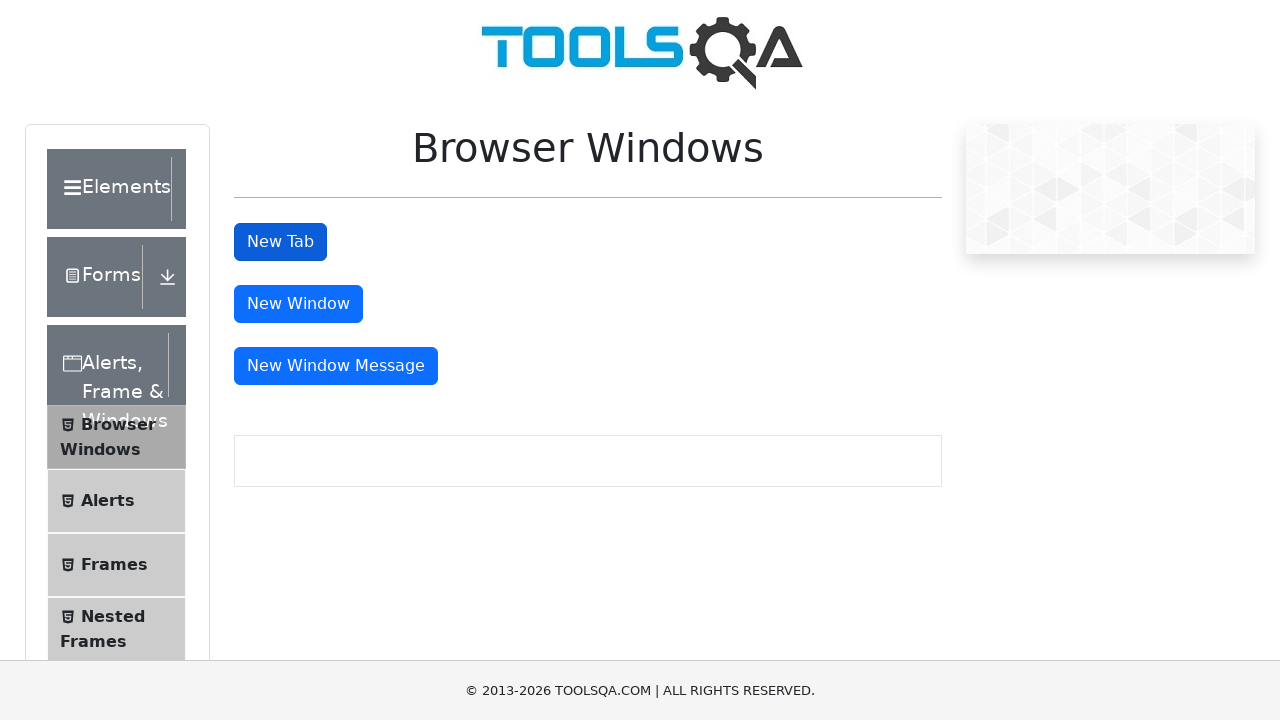